Navigates through multiple pages of a book catalog by clicking the "next" button to browse through the paginated book listings.

Starting URL: http://books.toscrape.com/

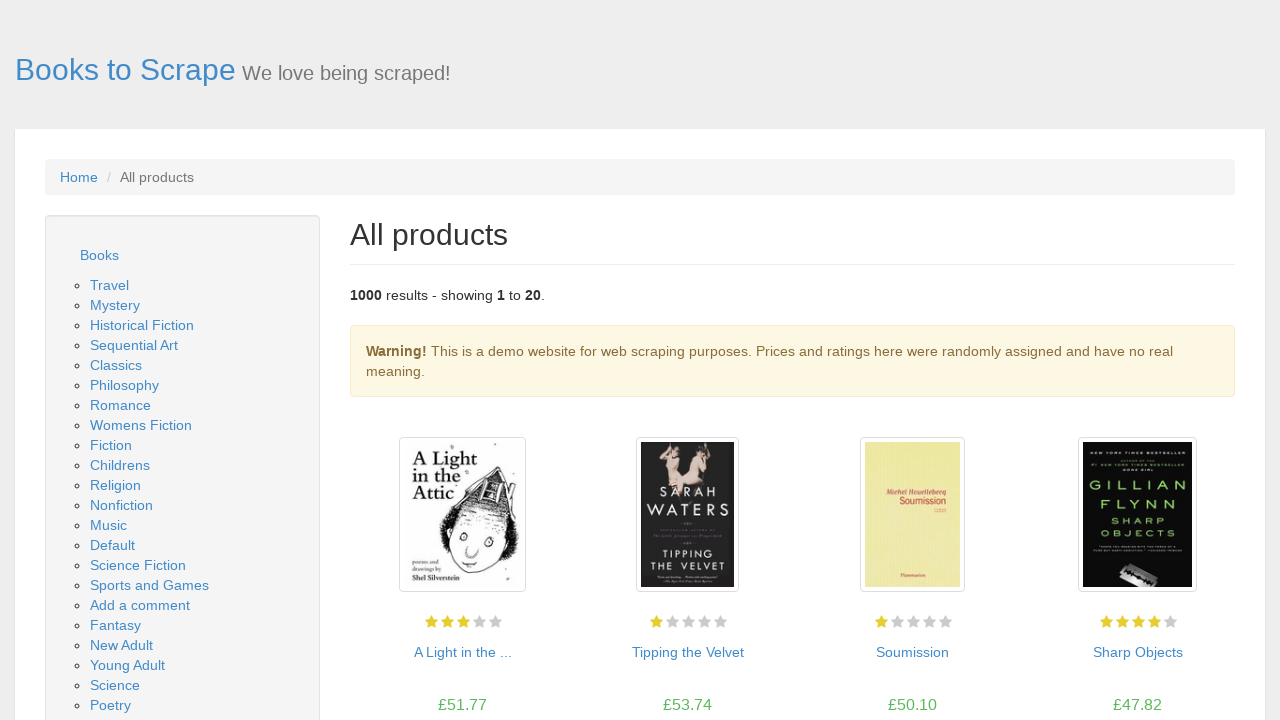

Book listings loaded on initial page
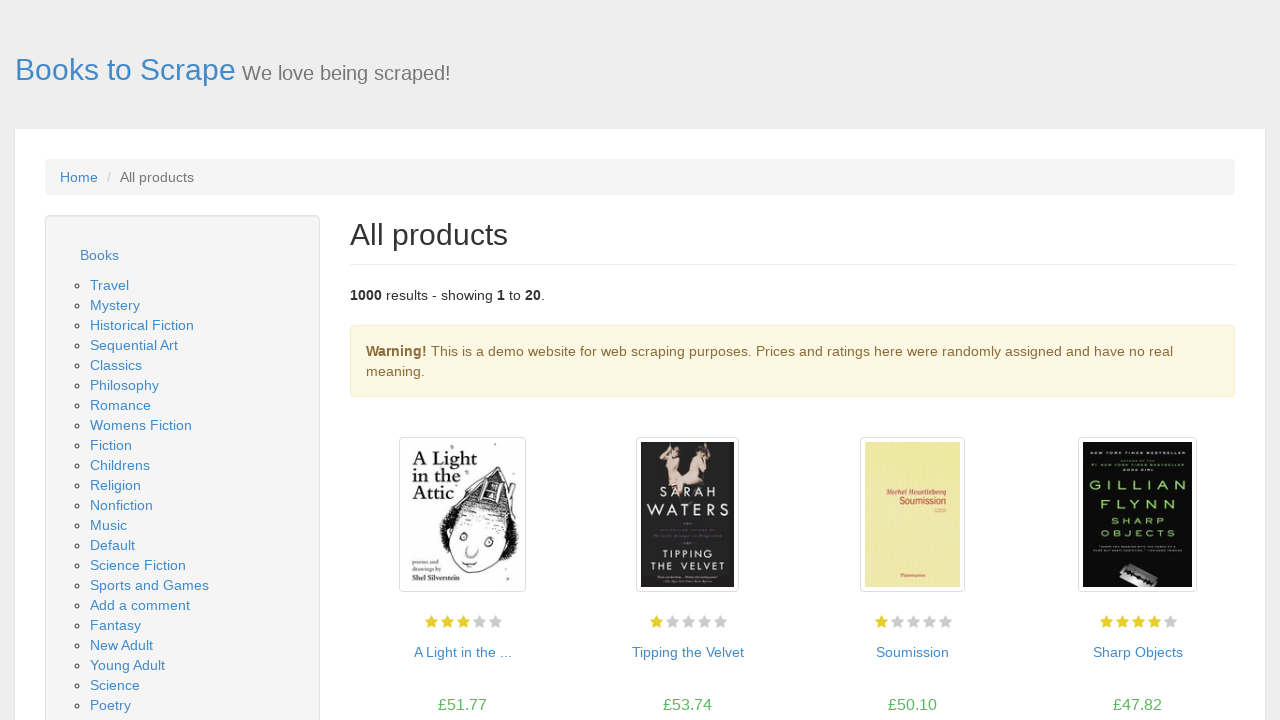

Pagination info is visible
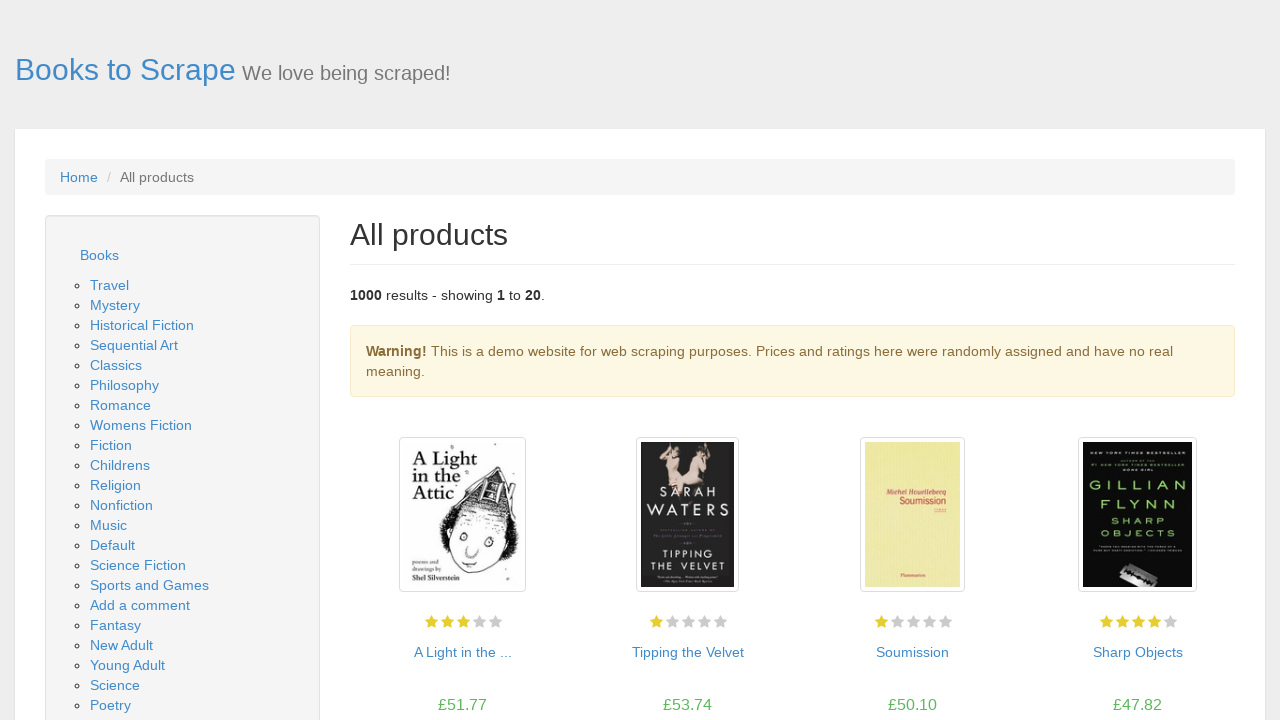

Clicked next button to navigate to page 2 at (1206, 654) on .next a
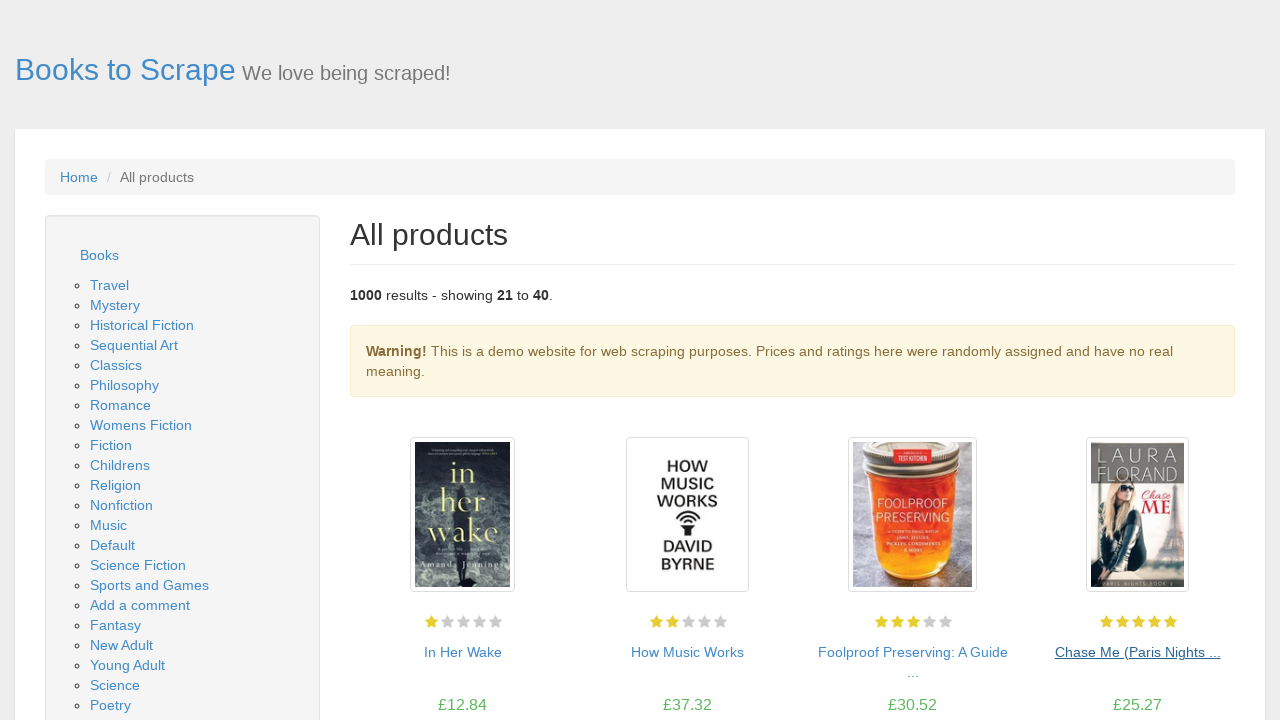

Page 2 book listings loaded
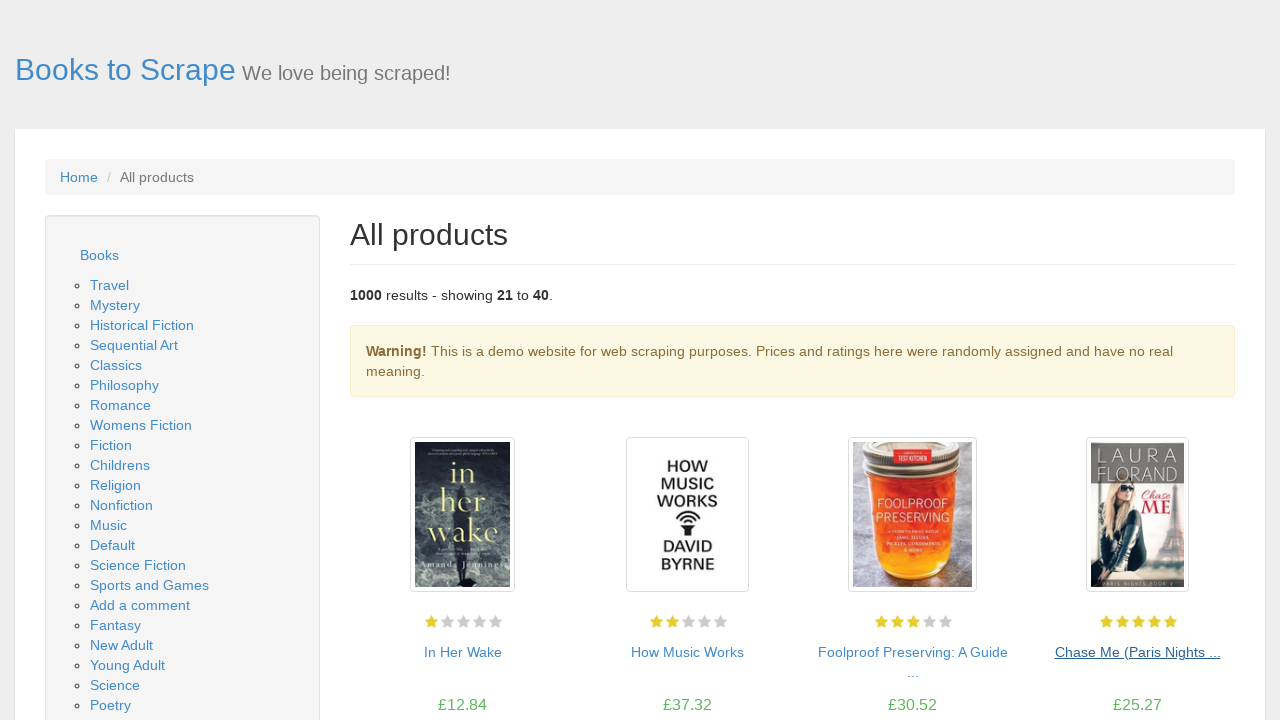

Clicked next button to navigate to page 3 at (1206, 654) on .next a
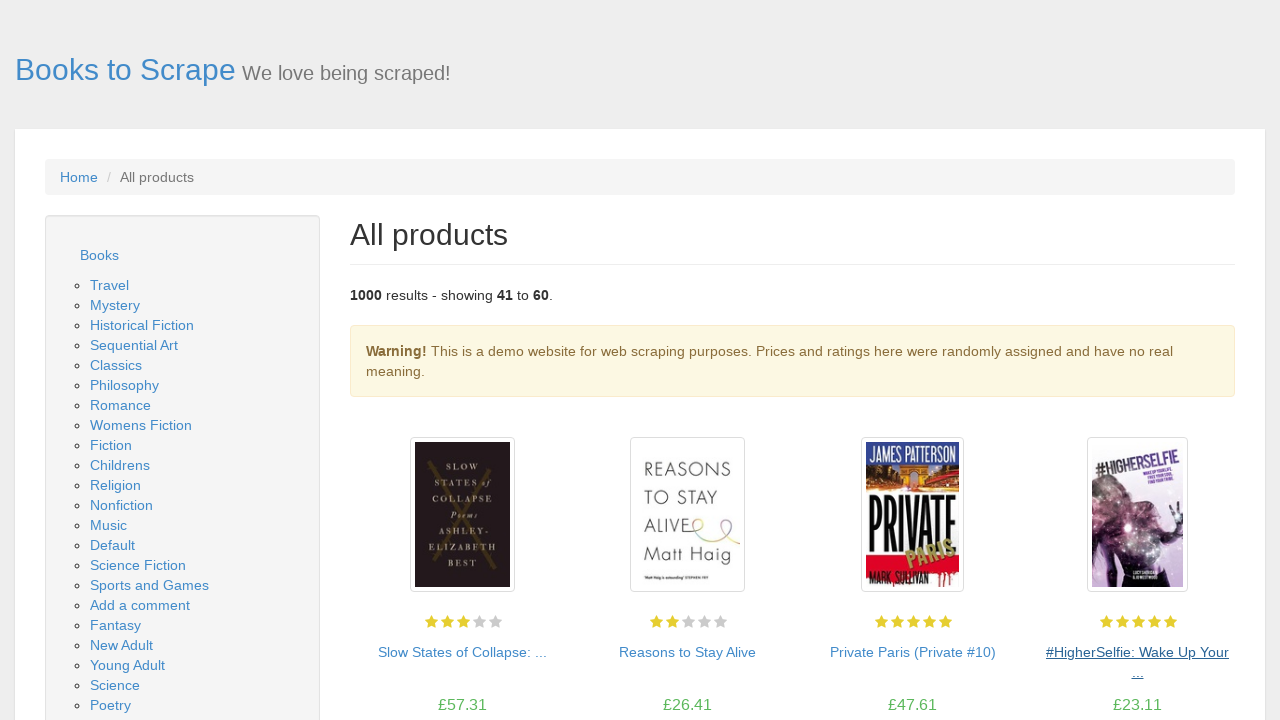

Page 3 book listings loaded
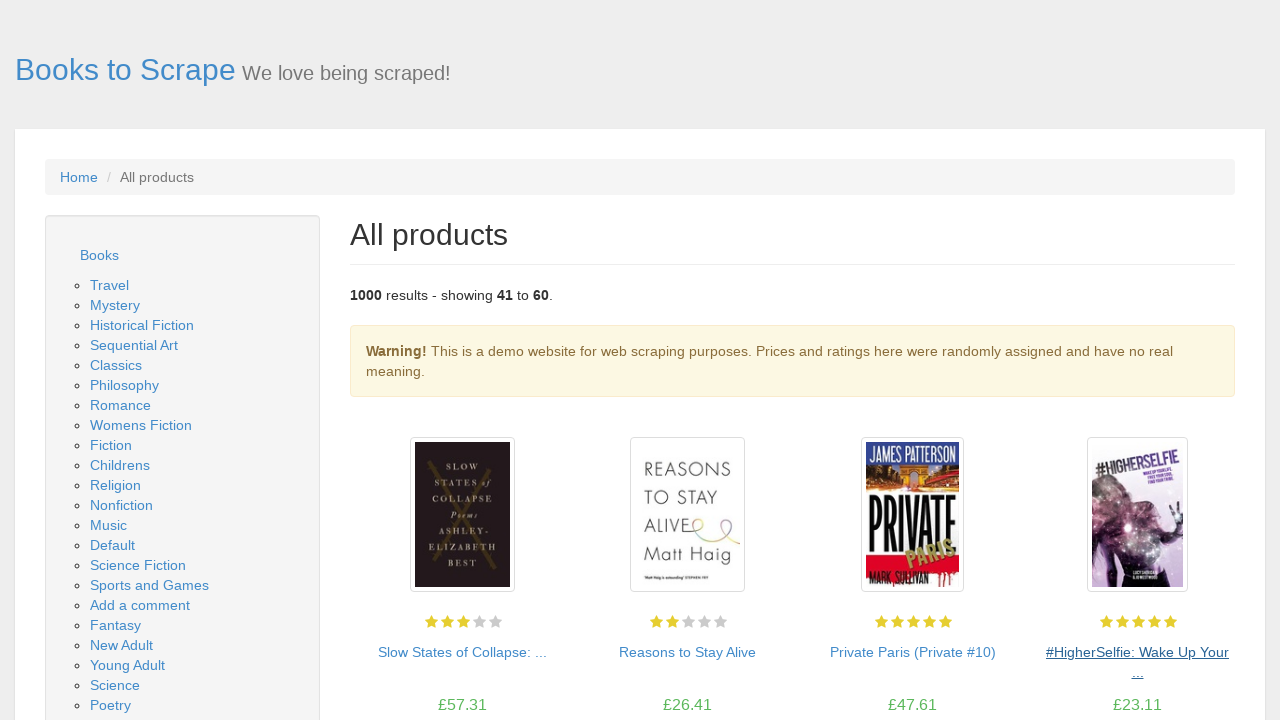

Clicked next button to navigate to page 4 at (1206, 654) on .next a
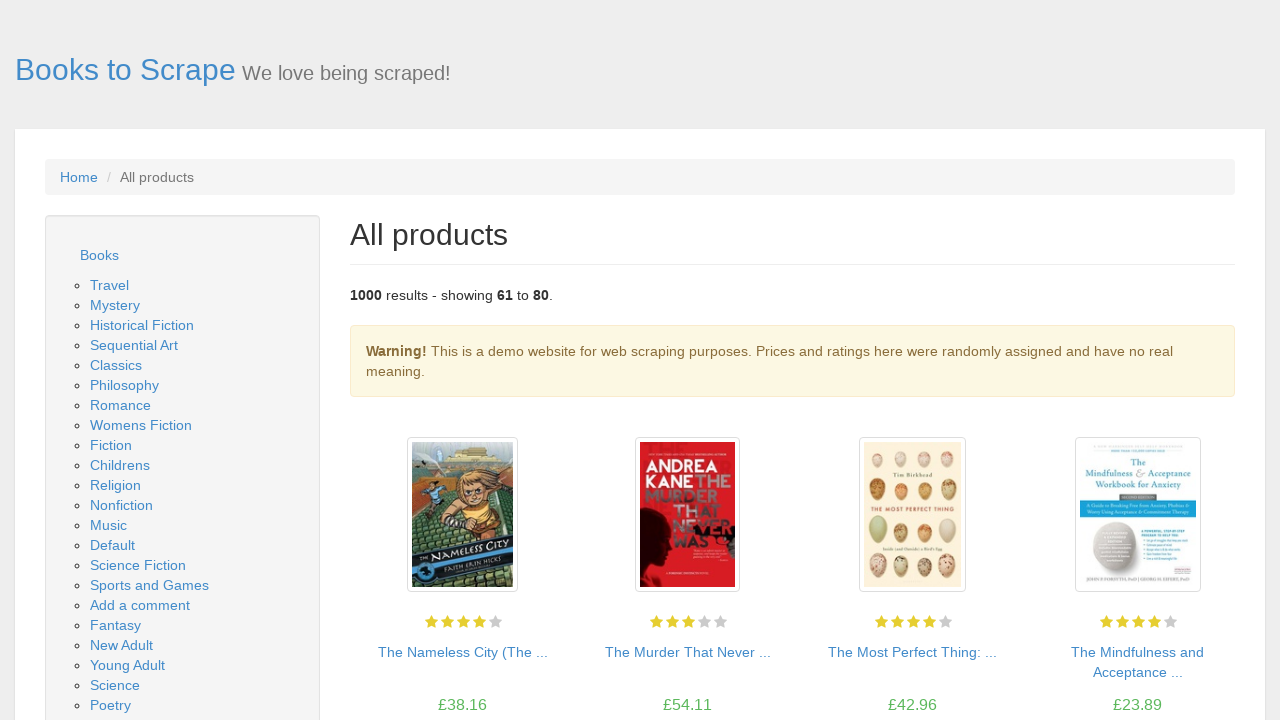

Page 4 book listings loaded
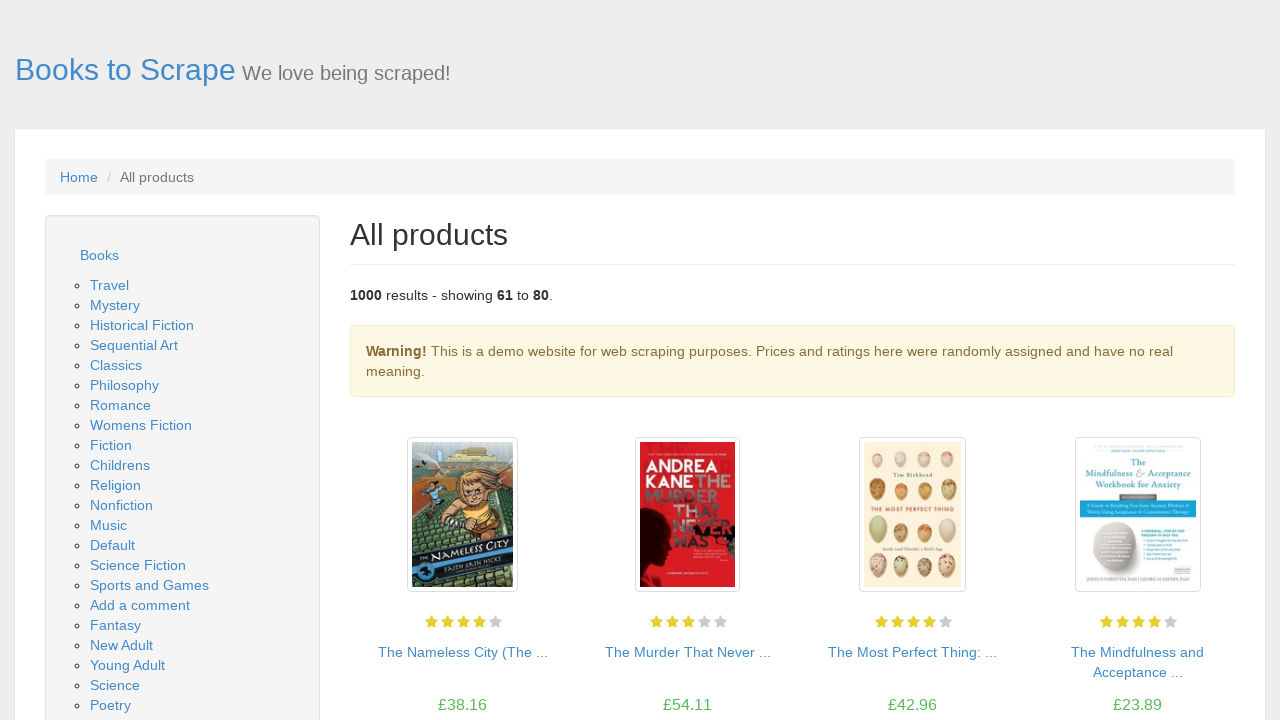

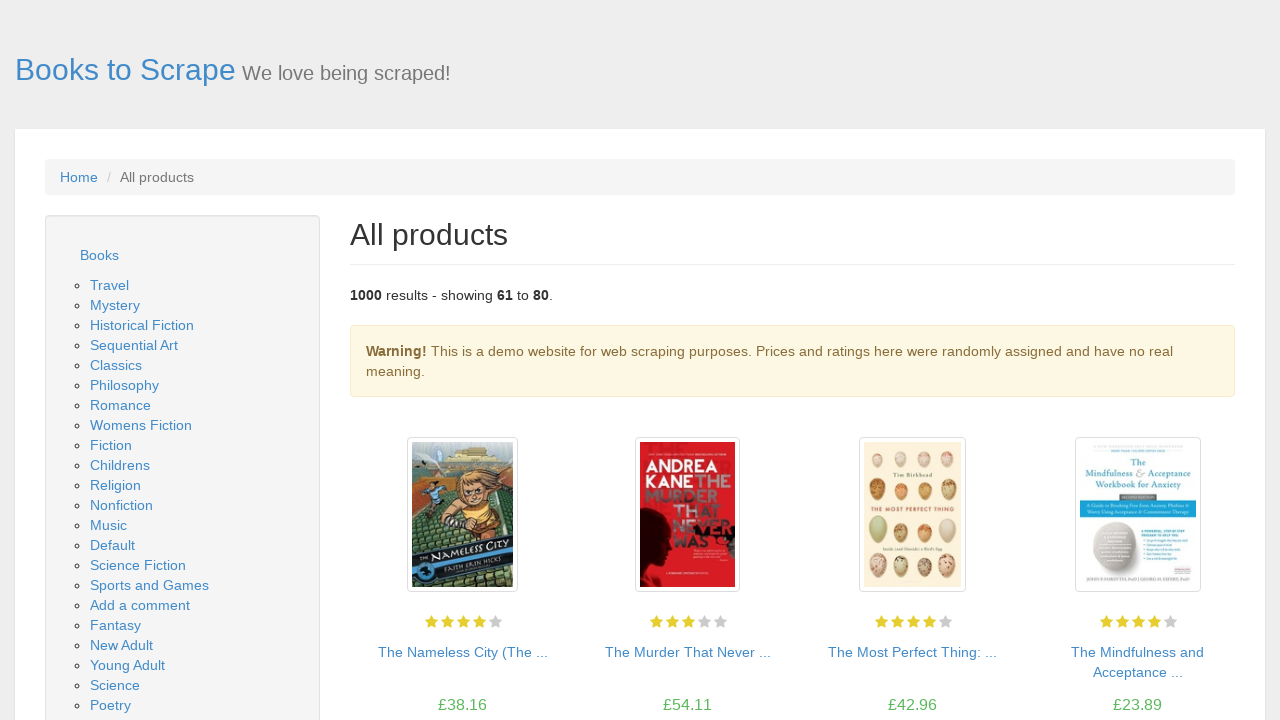